Tests that the Gündem page does not show 404 error or "content not found" message

Starting URL: https://egundem.com/gundem

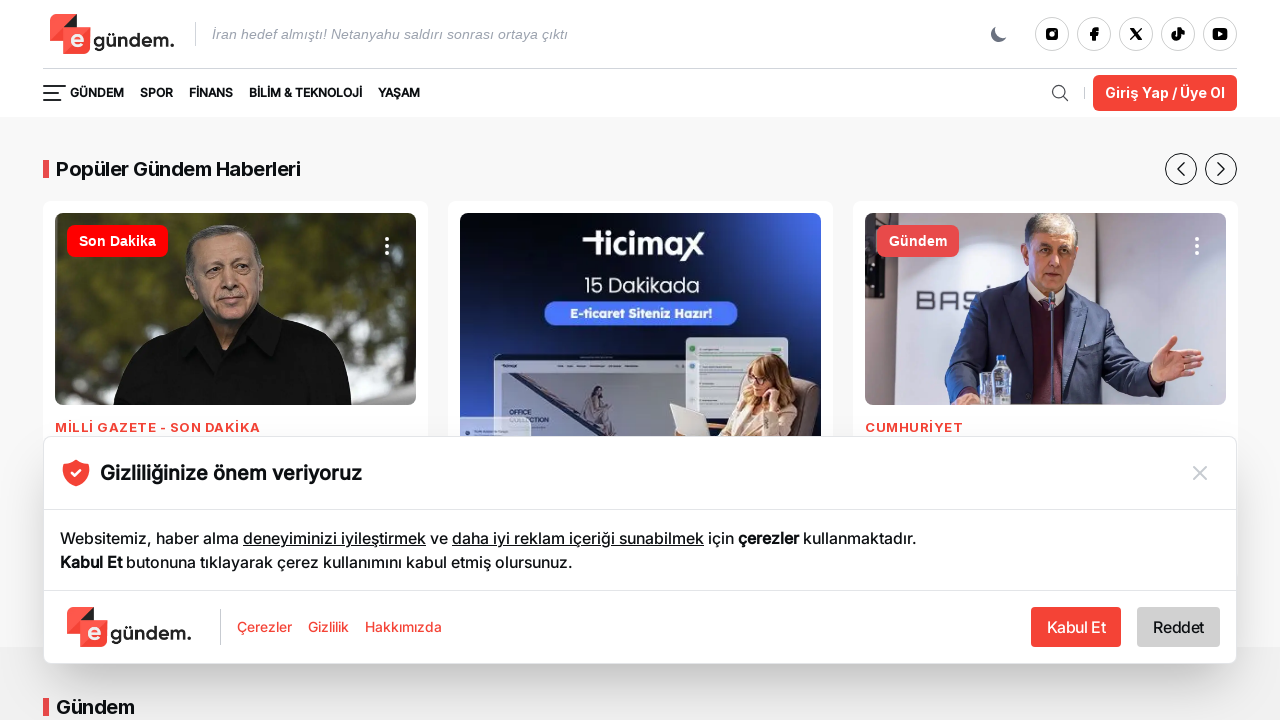

Waited for page to load with domcontentloaded state
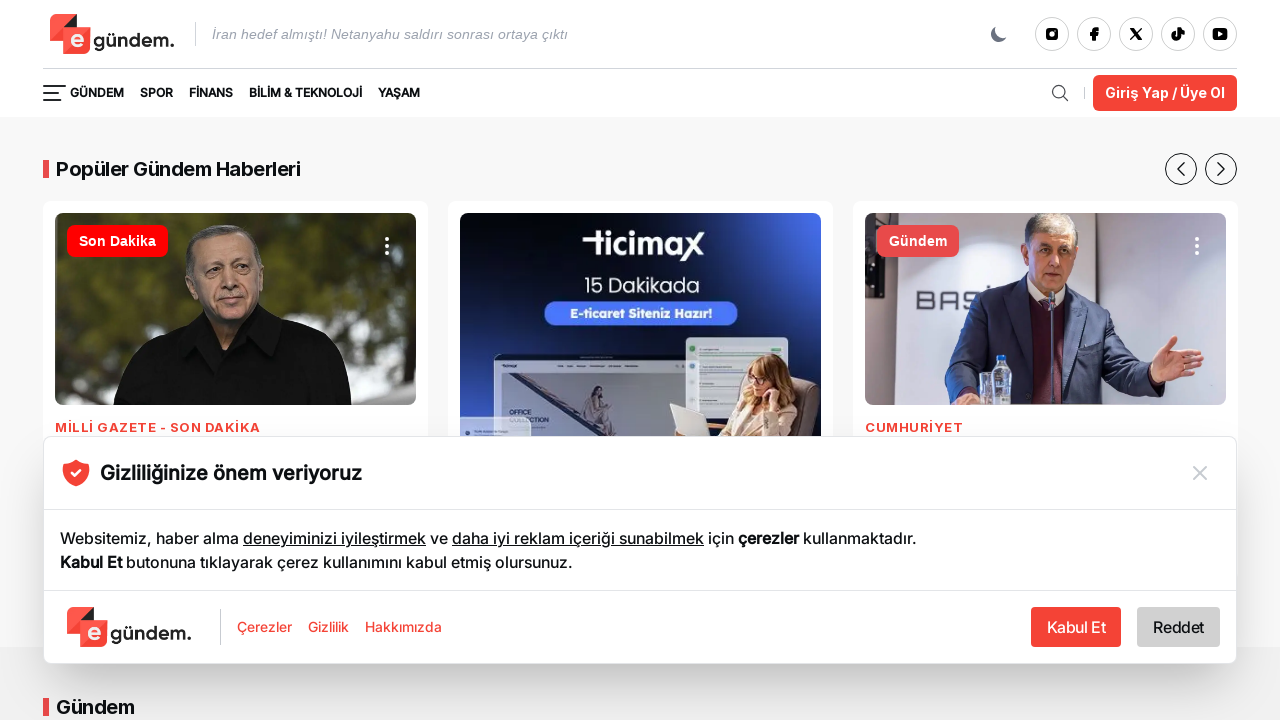

Verified that page does not contain '404' error text
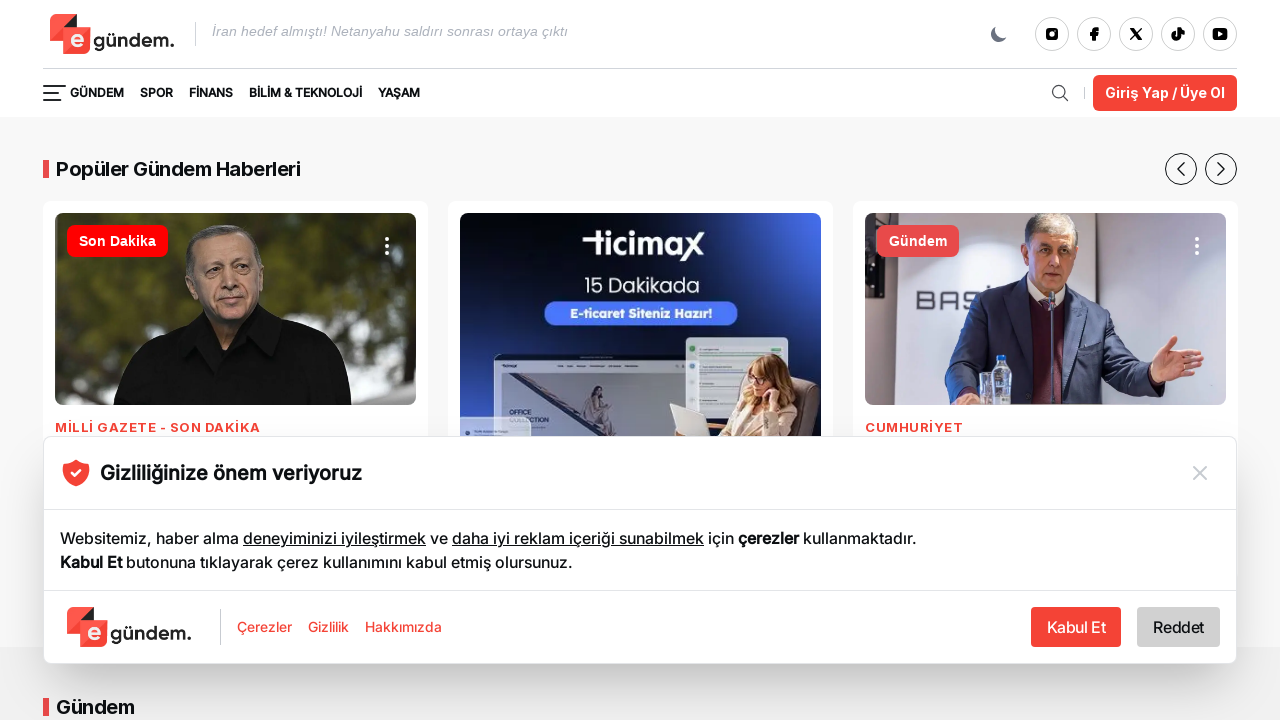

Verified that page does not contain 'İçerik bulunamadı' (content not found) message
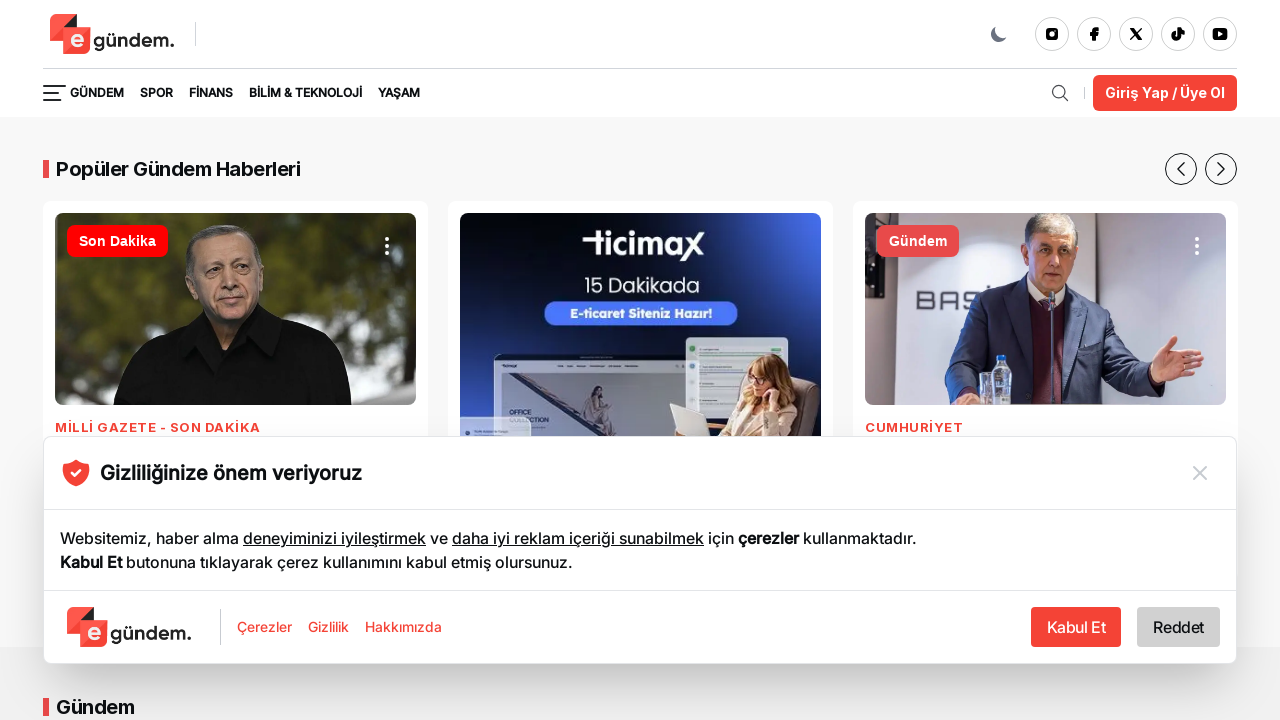

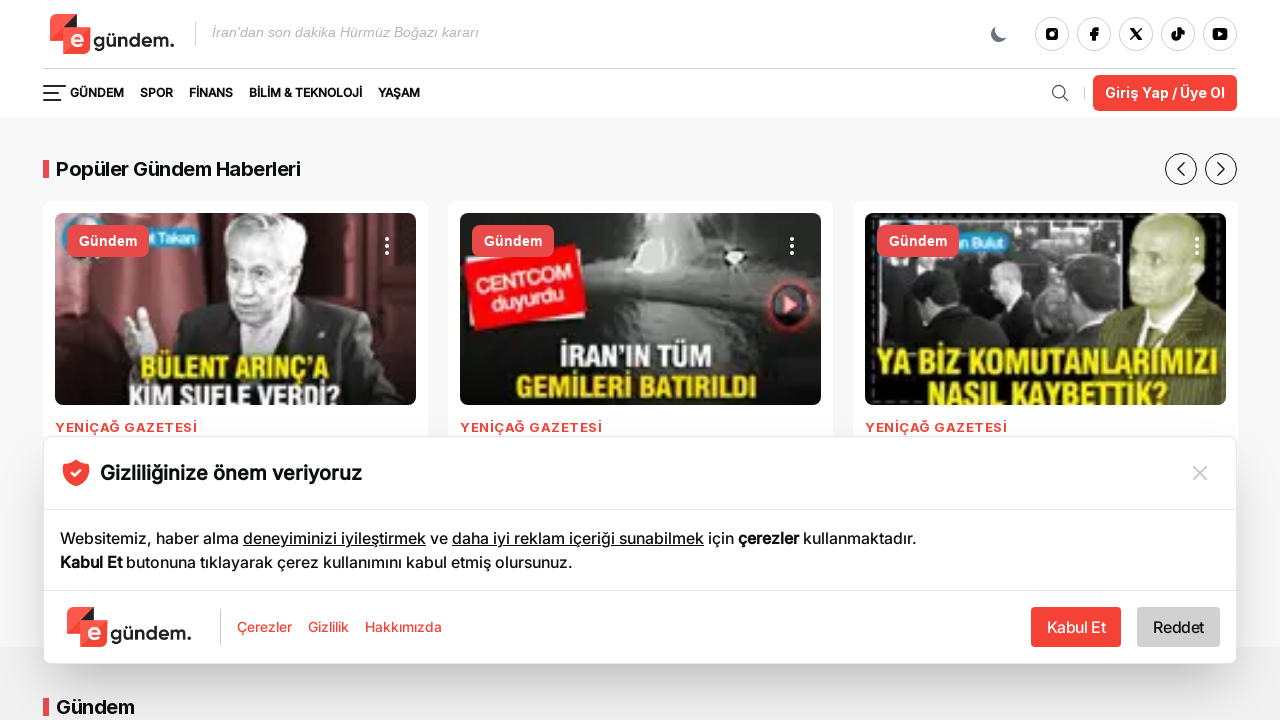